Tests window switching functionality by opening a new window via a link click and switching between parent and child windows

Starting URL: https://the-internet.herokuapp.com/windows

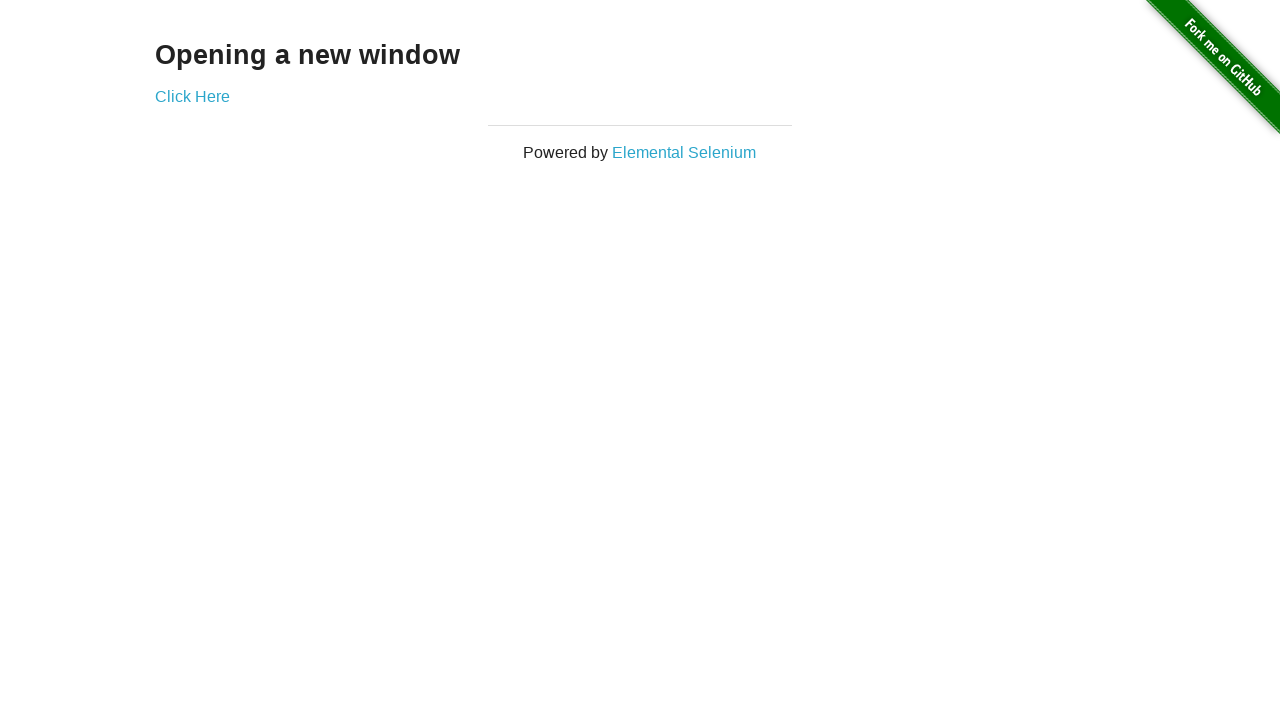

Clicked 'Click Here' link to open new window at (192, 96) on text=Click Here
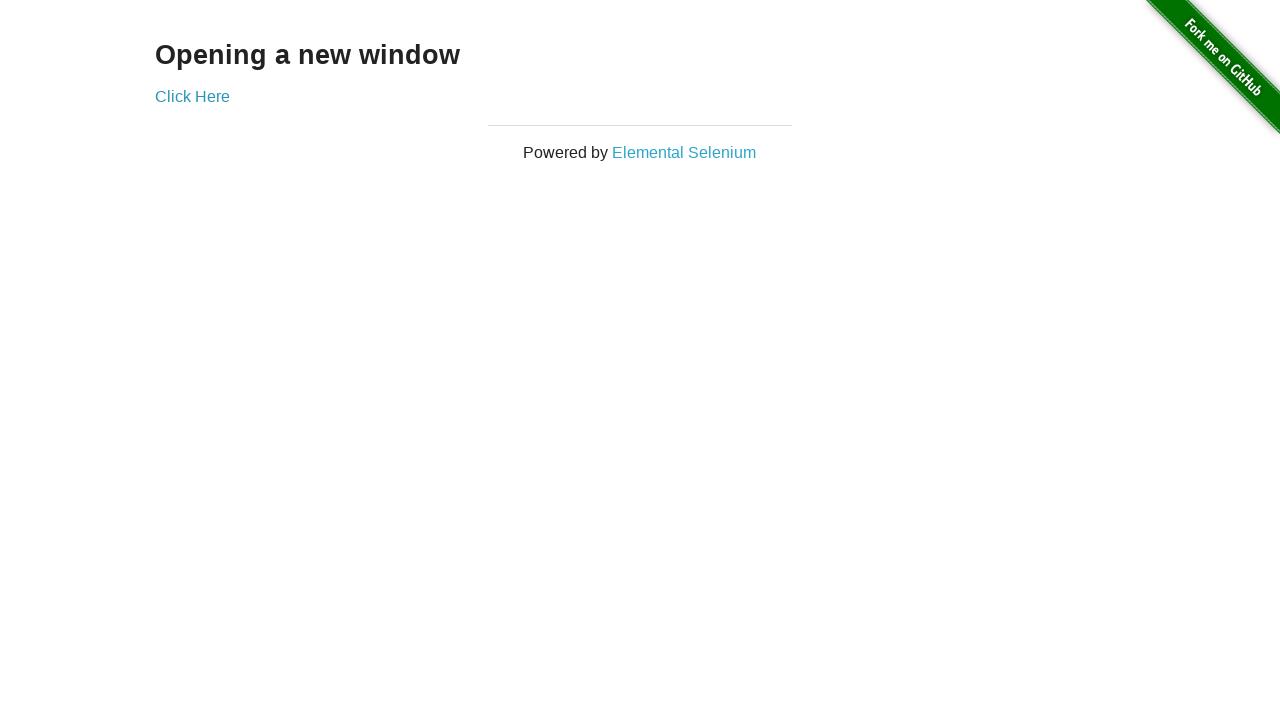

New window opened and captured
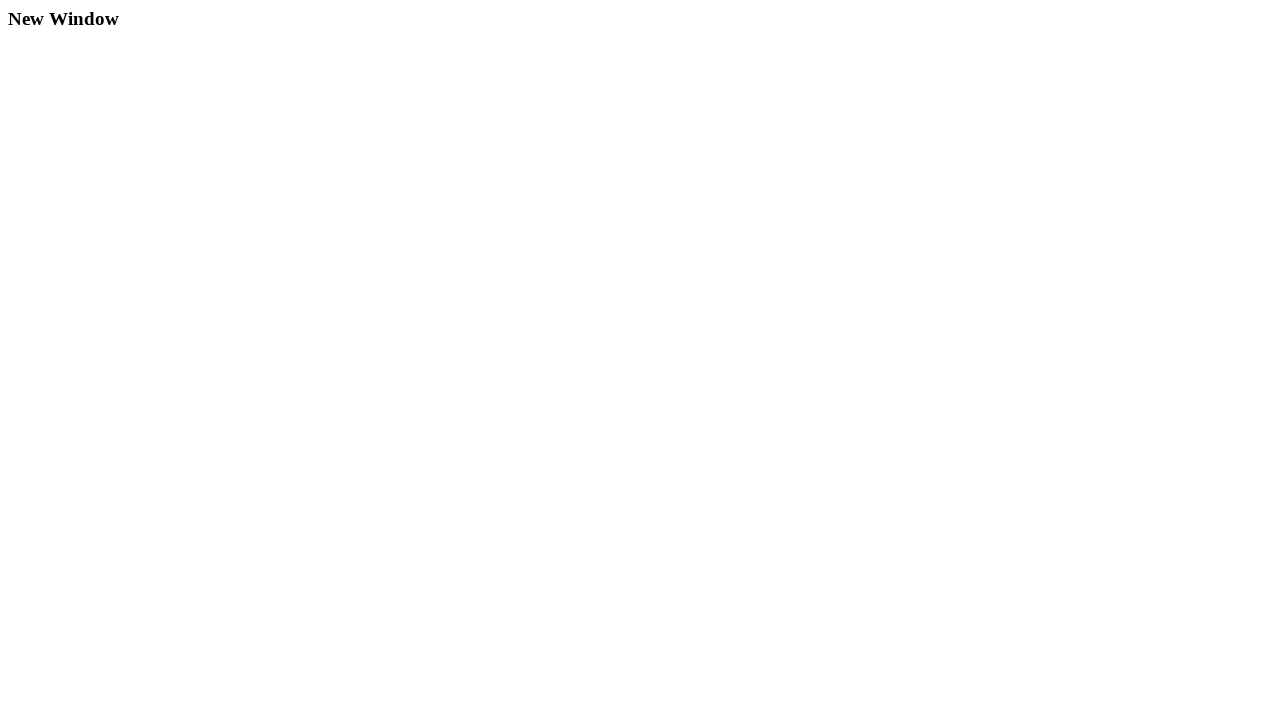

Retrieved new window title: New Window
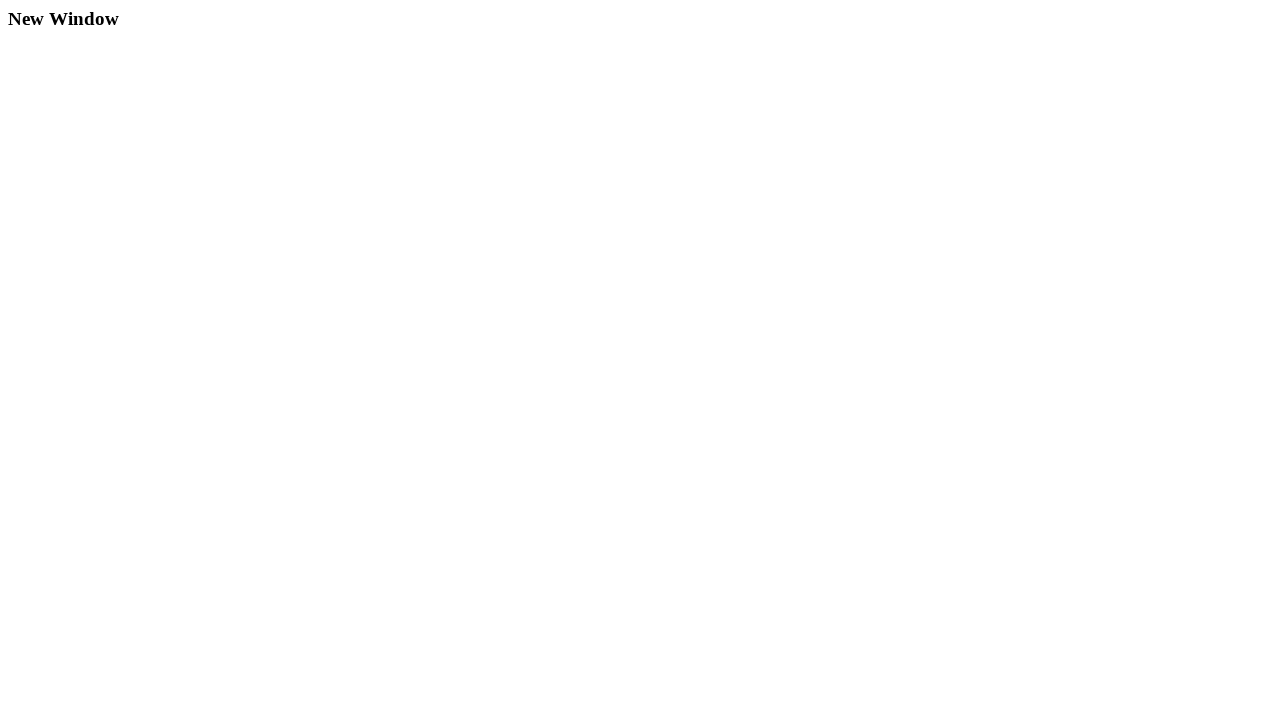

Retrieved original window title: The Internet
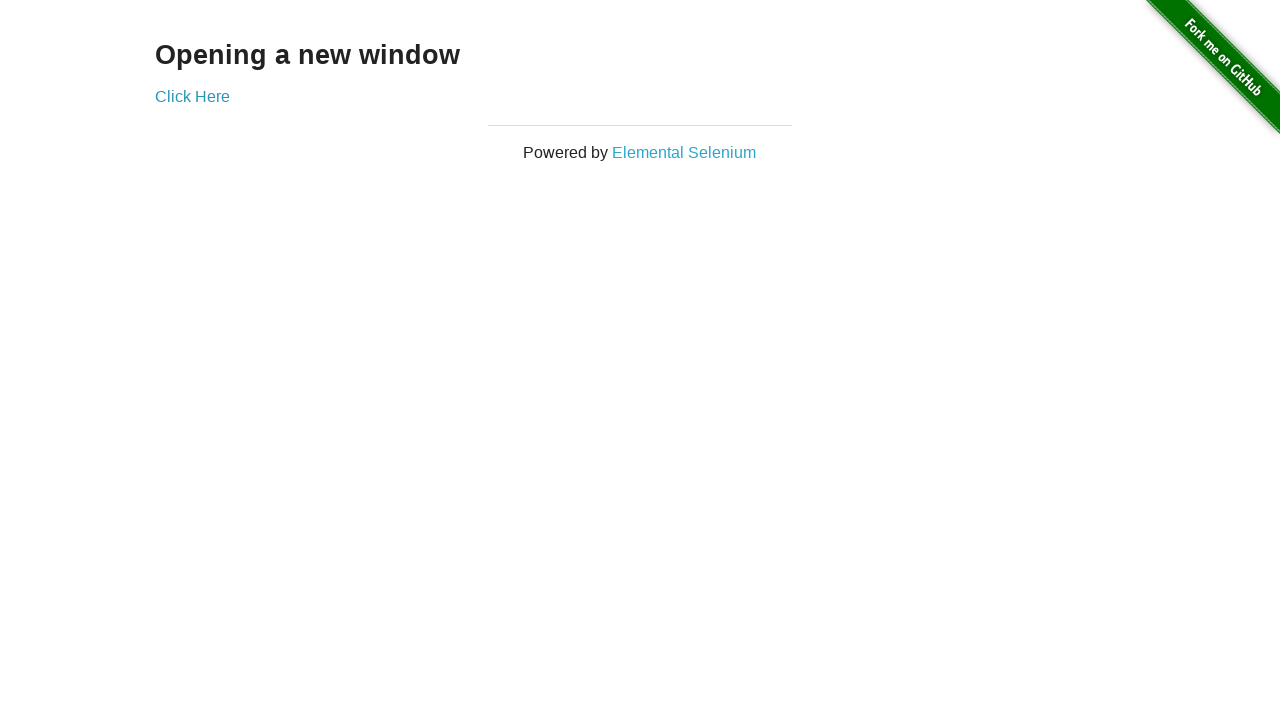

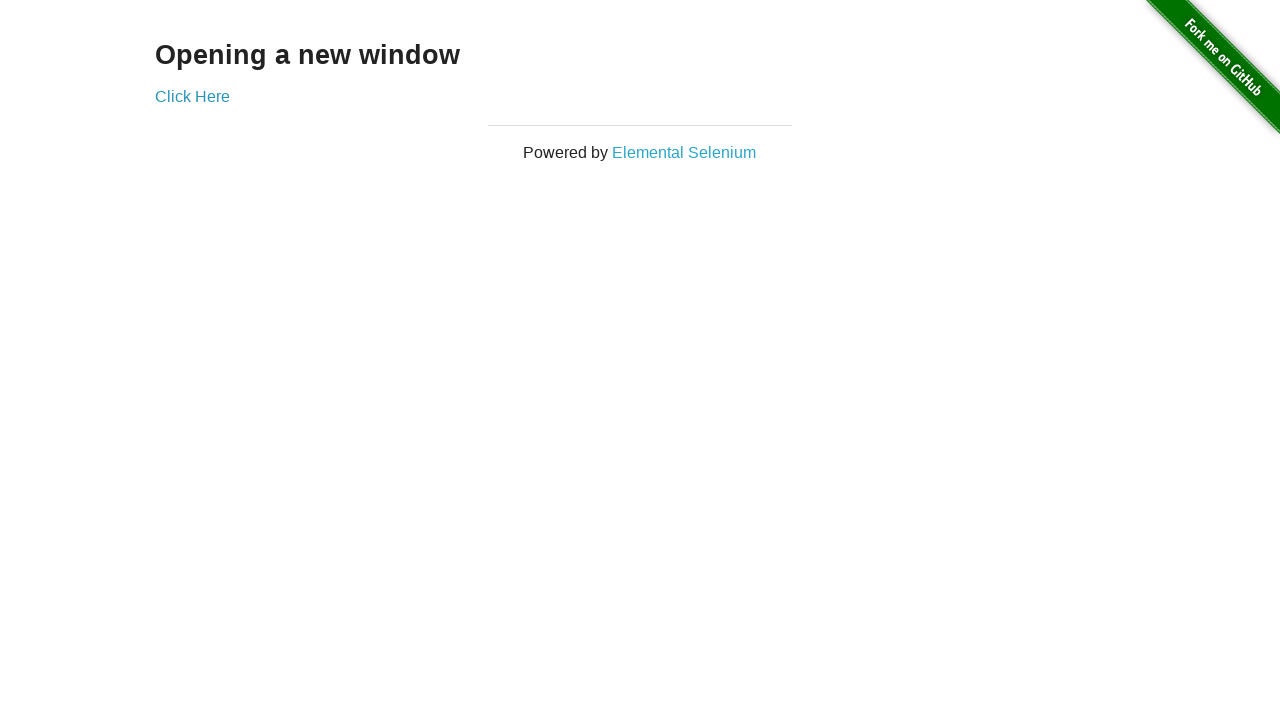